Tests the IEDB Ellipro epitope prediction tool by submitting a PDB ID, selecting a chain, and waiting for results to load

Starting URL: http://tools.iedb.org/ellipro/

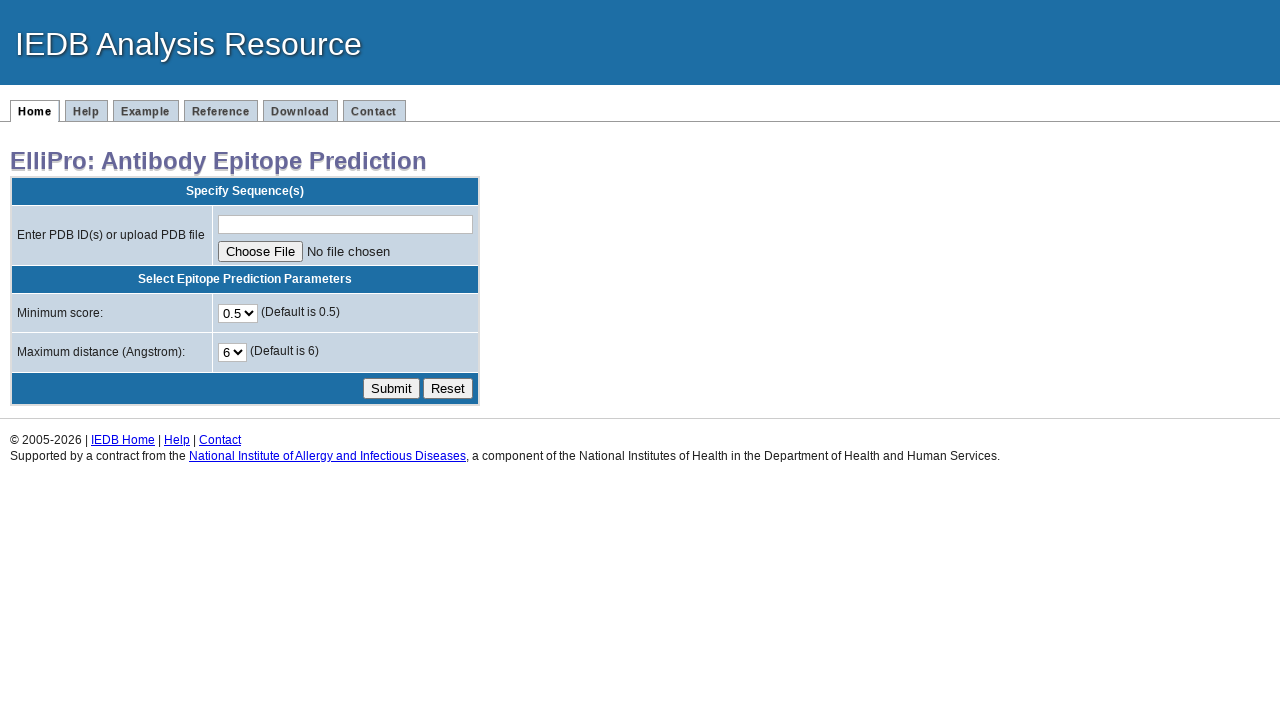

Entered PDB ID '6vxx' in search field on input[name='pdb_id']
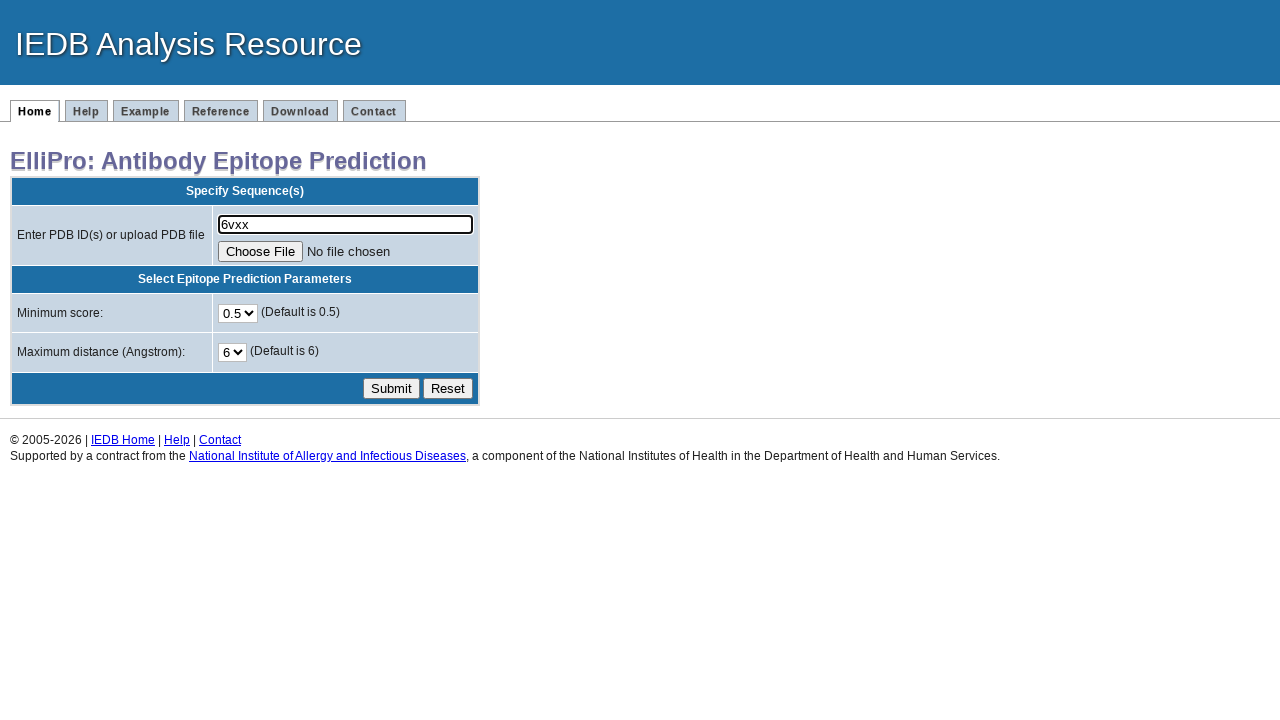

Clicked submit button to search for PDB ID at (392, 388) on input[name='submit']
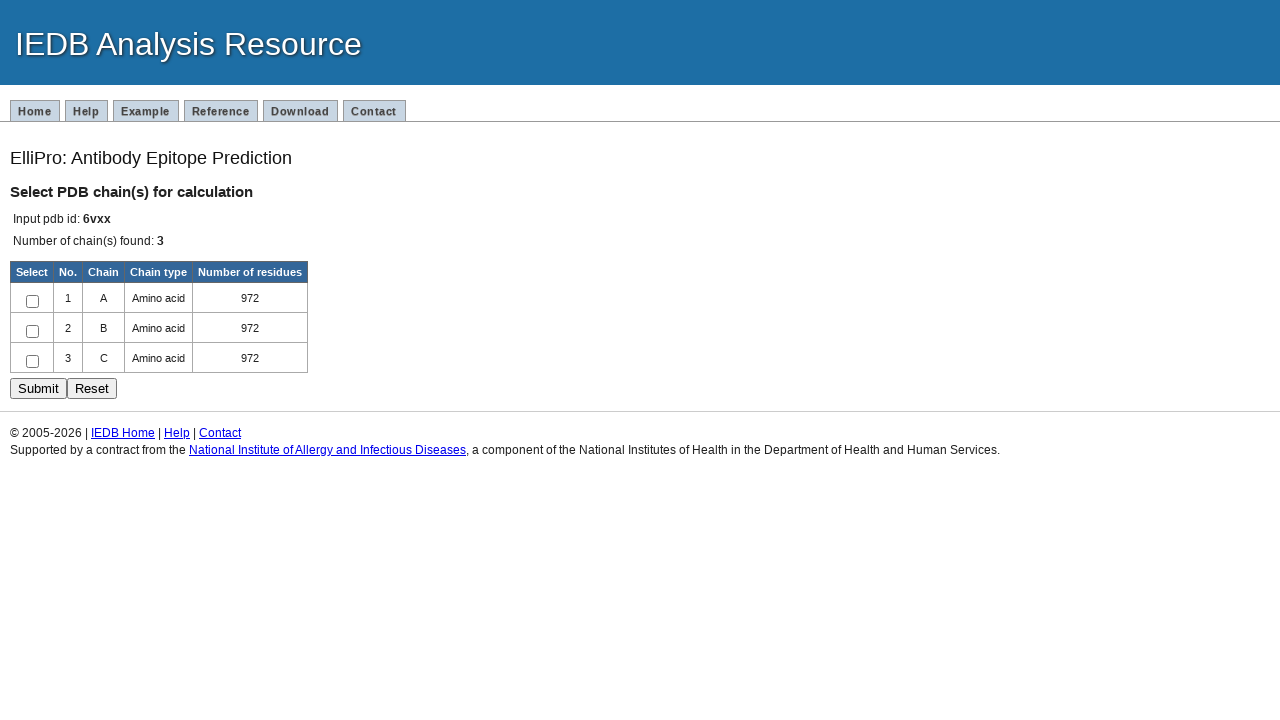

Result table loaded showing available chains
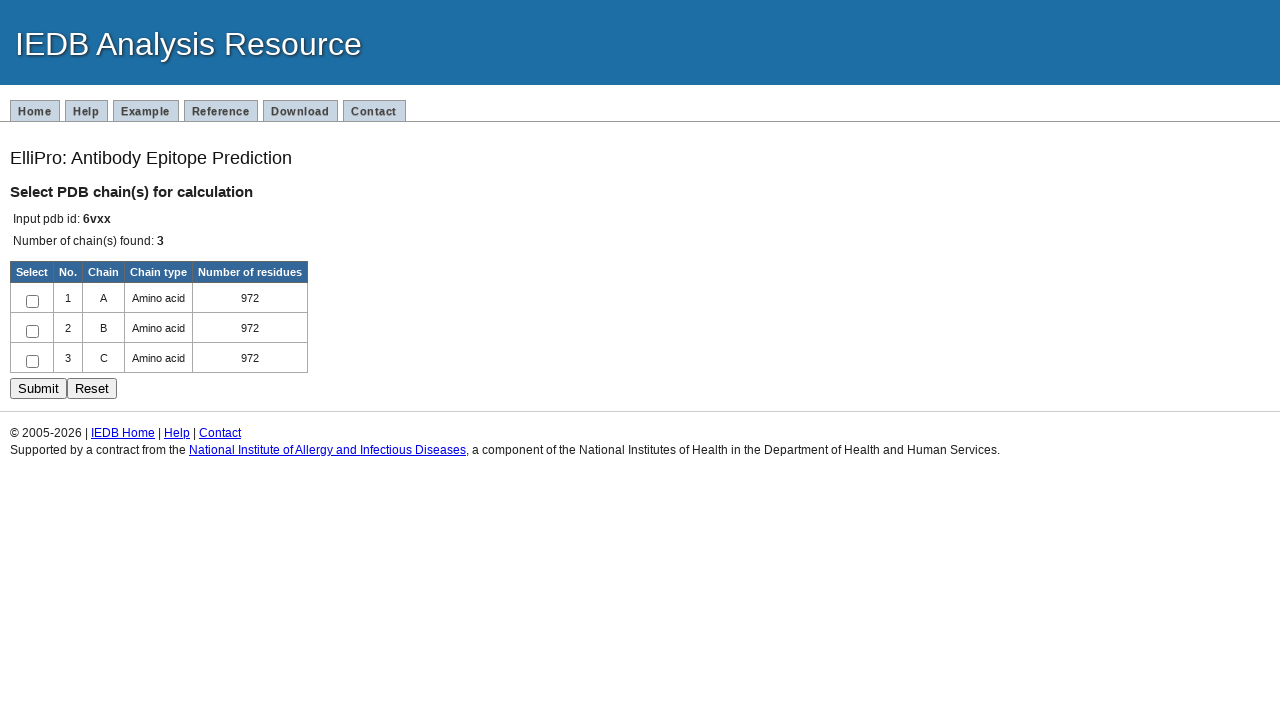

Selected a chain from the result table at (32, 301) on input[name='chain']
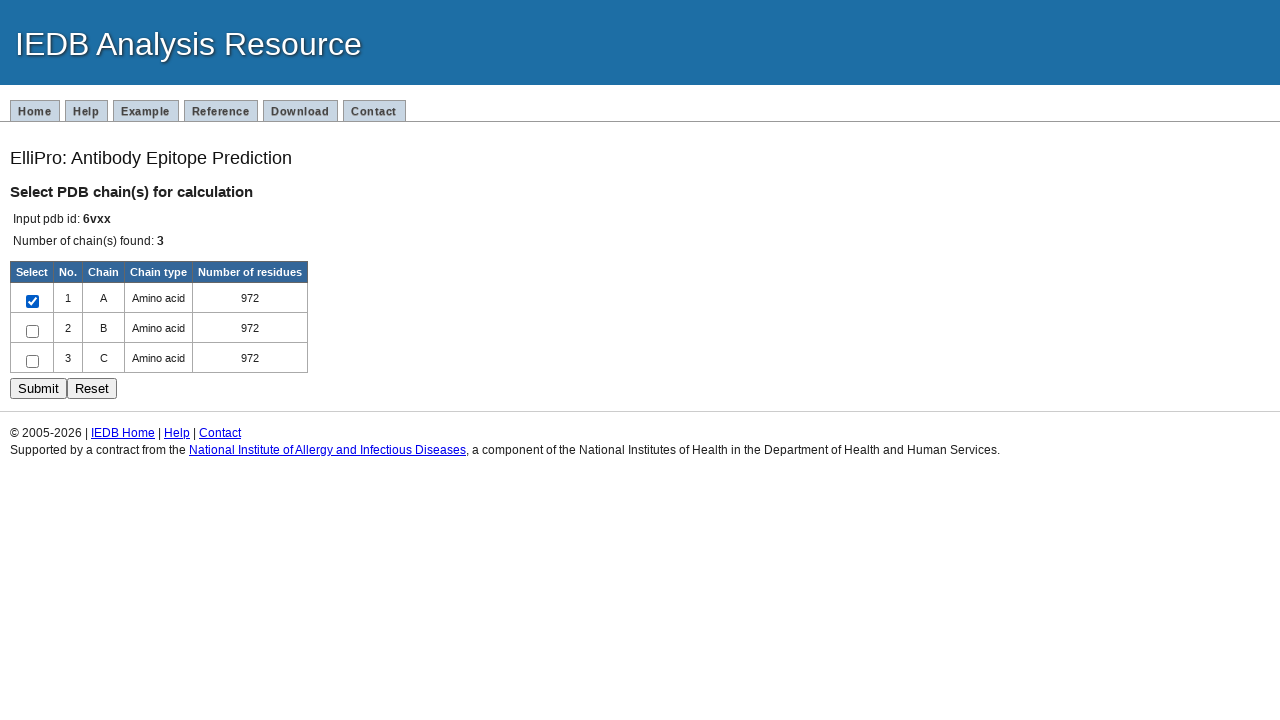

Clicked submit button to process selected chain at (38, 389) on input[name='submit']
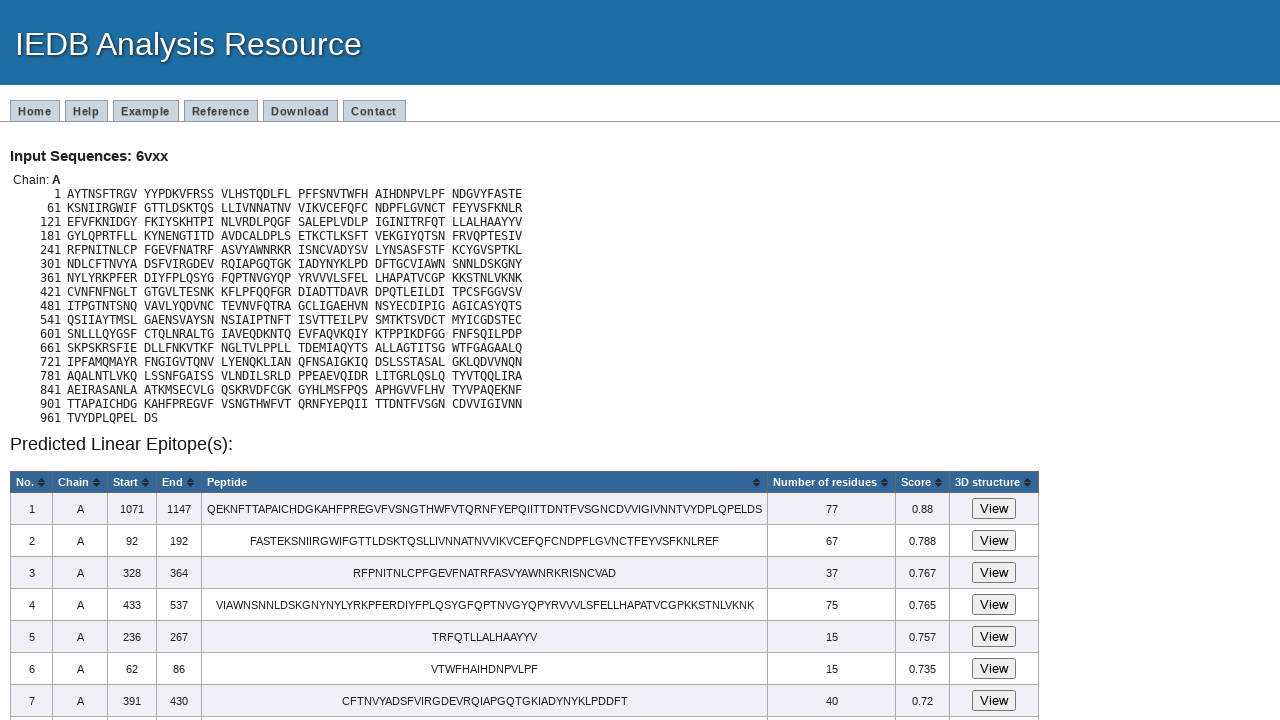

Epitope prediction results loaded successfully
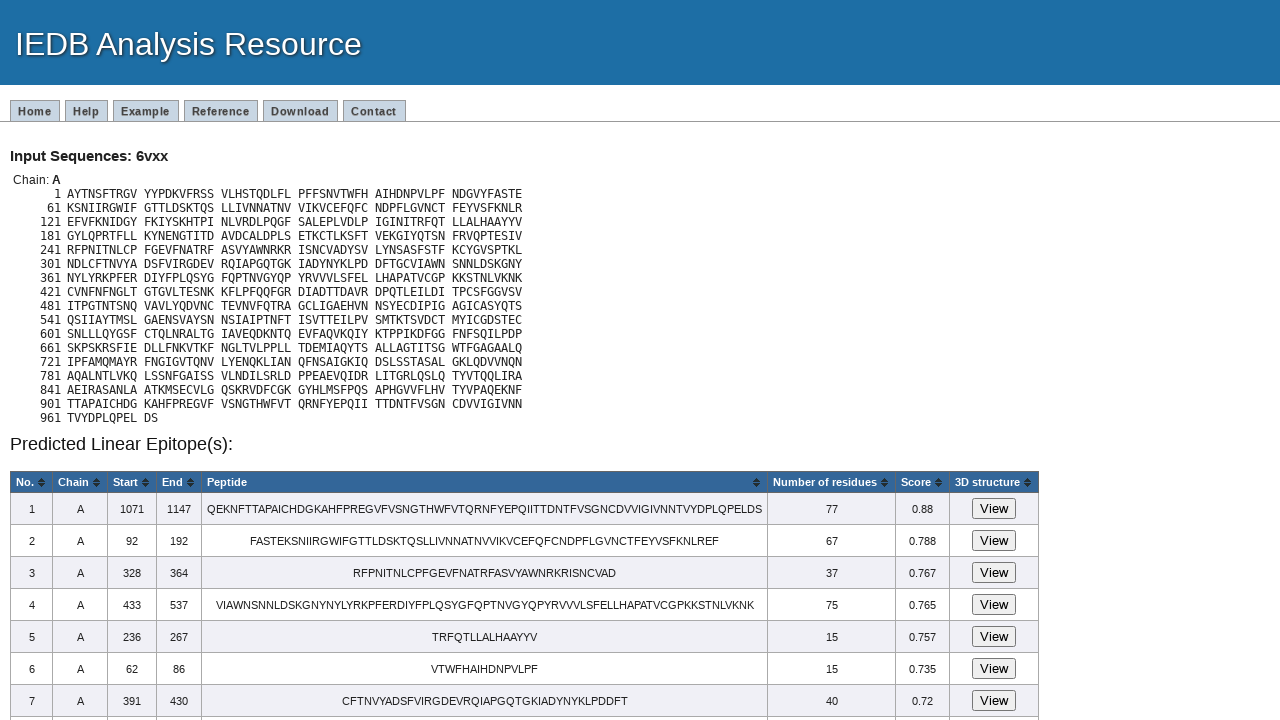

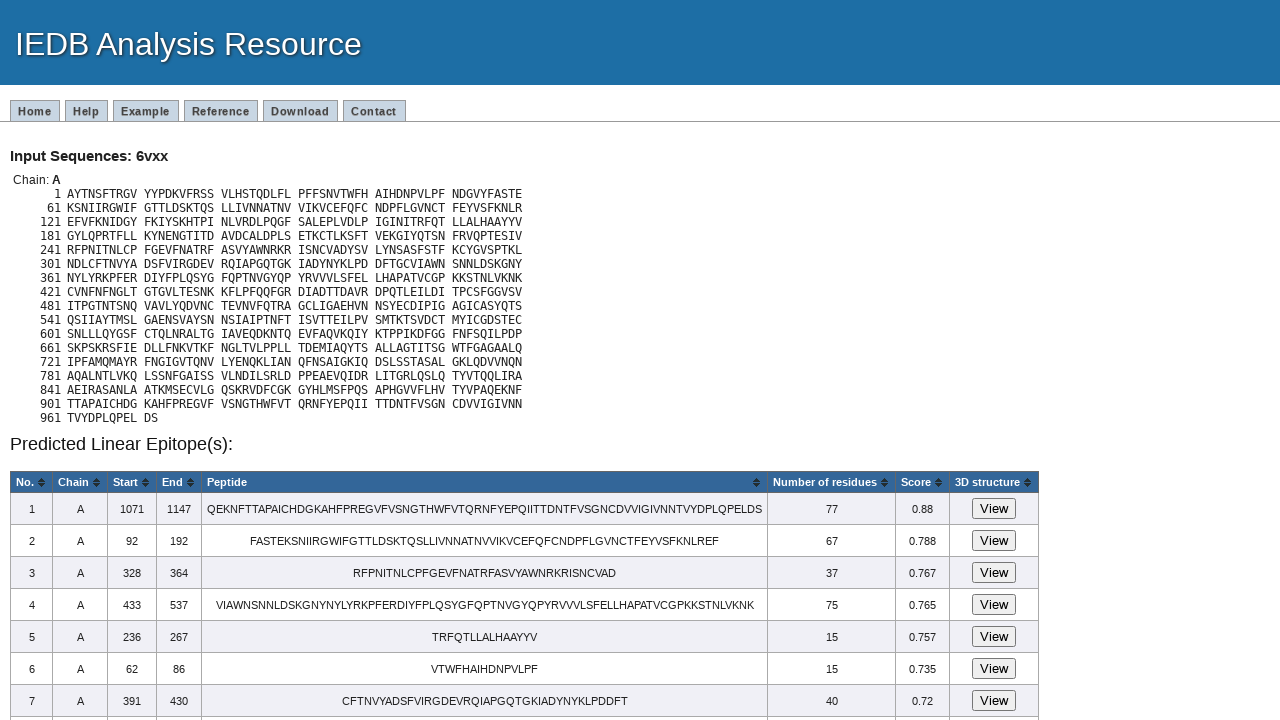